Tests window switching functionality by opening a new window, switching between windows, and performing actions in each window

Starting URL: http://demo.automationtesting.in/Windows.html

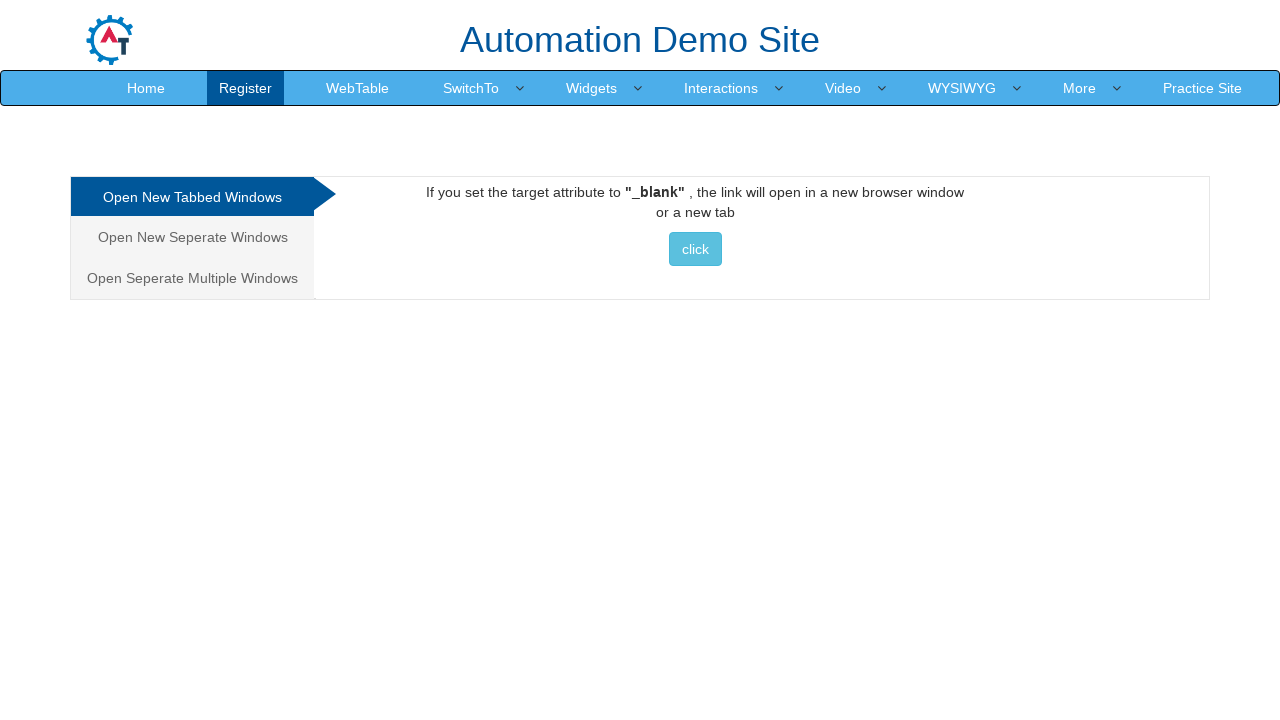

Clicked button to open new window at (695, 249) on text='    click   '
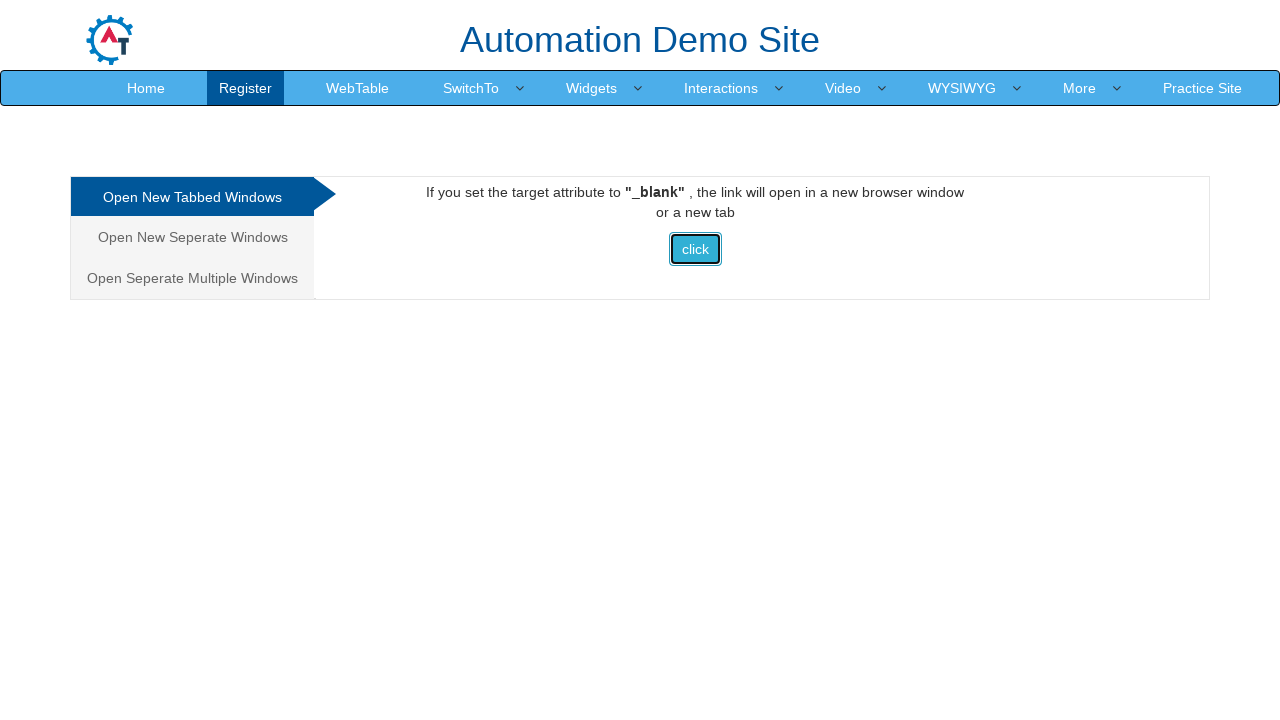

New window popup captured
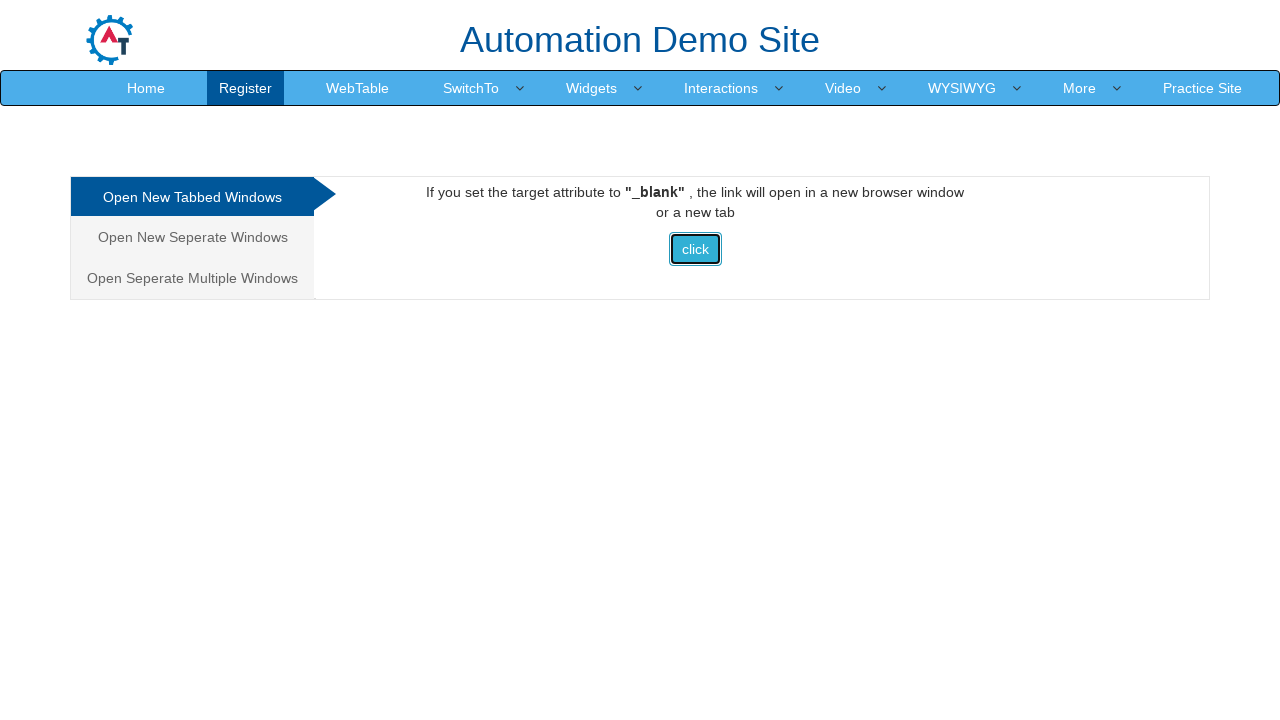

New window page loaded
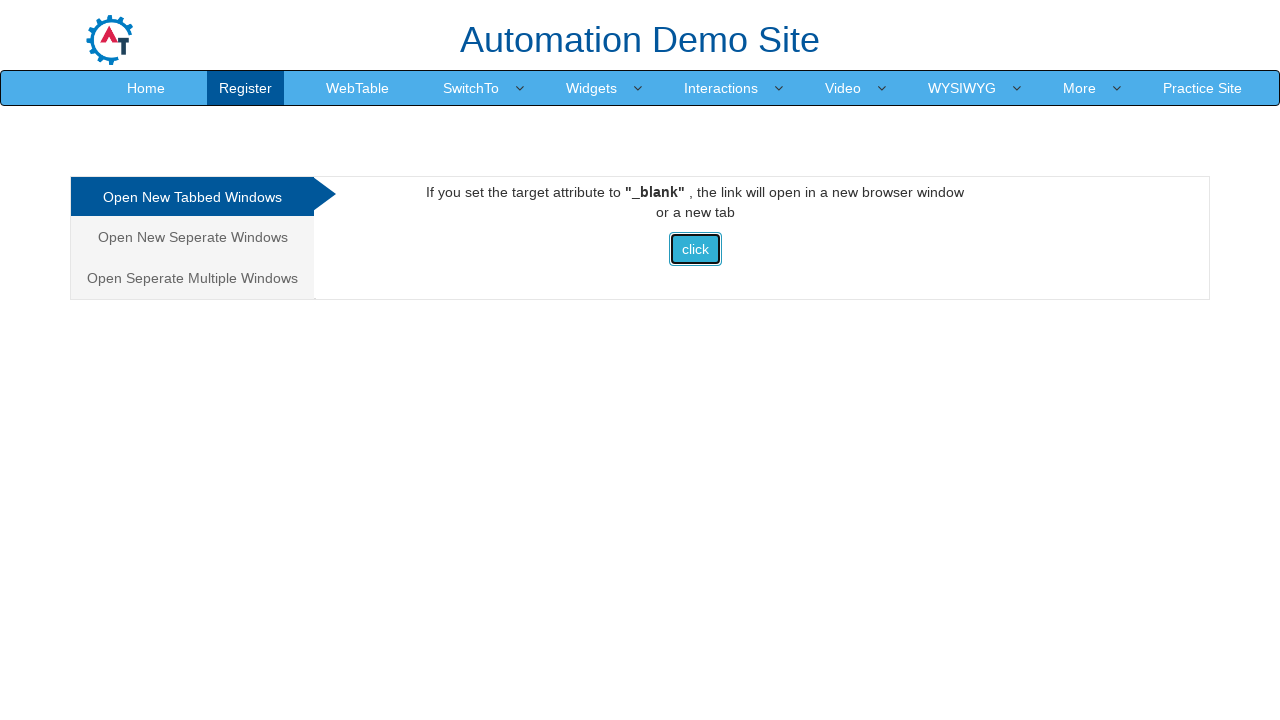

Switched back to original window
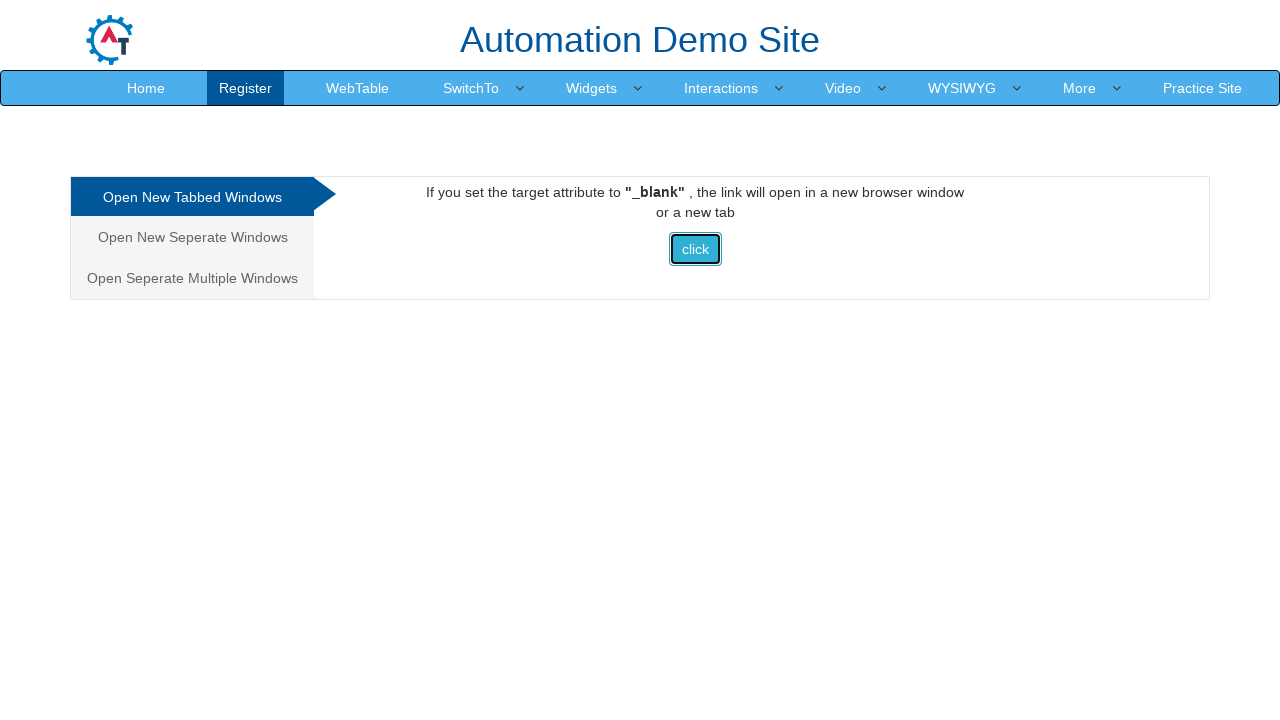

Clicked Home link in original window at (146, 88) on text=Home
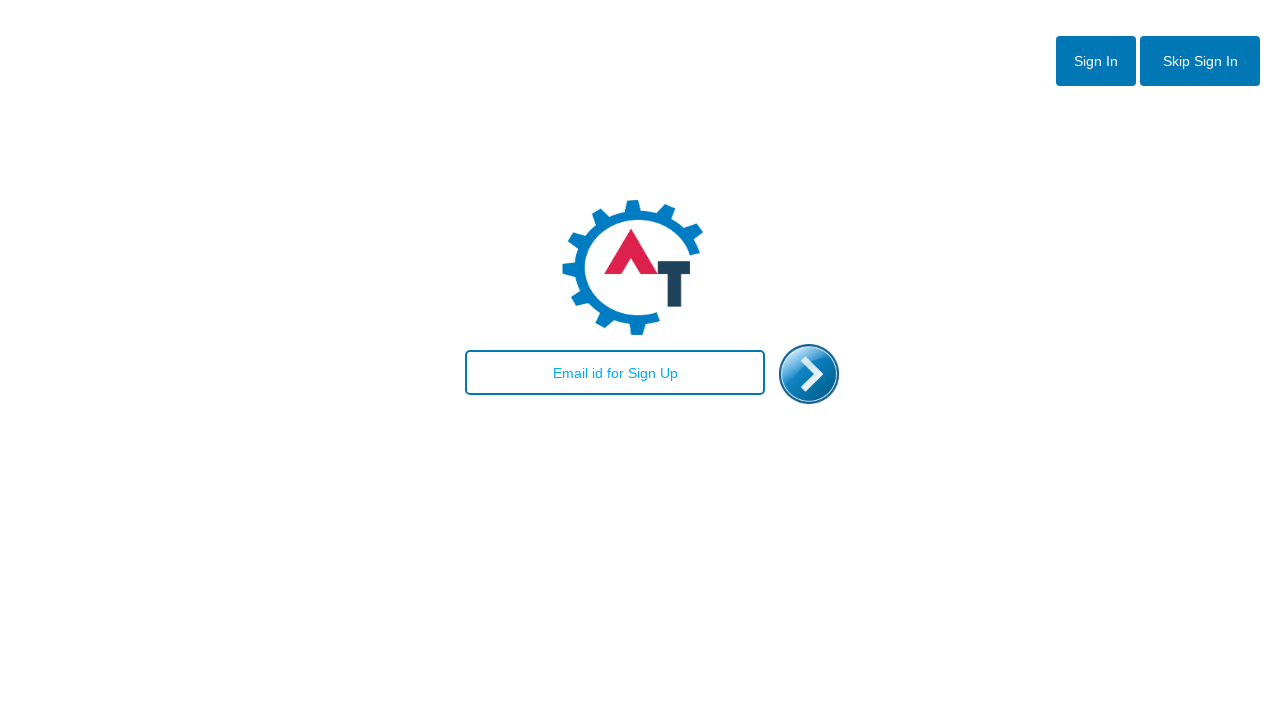

Closed the new window
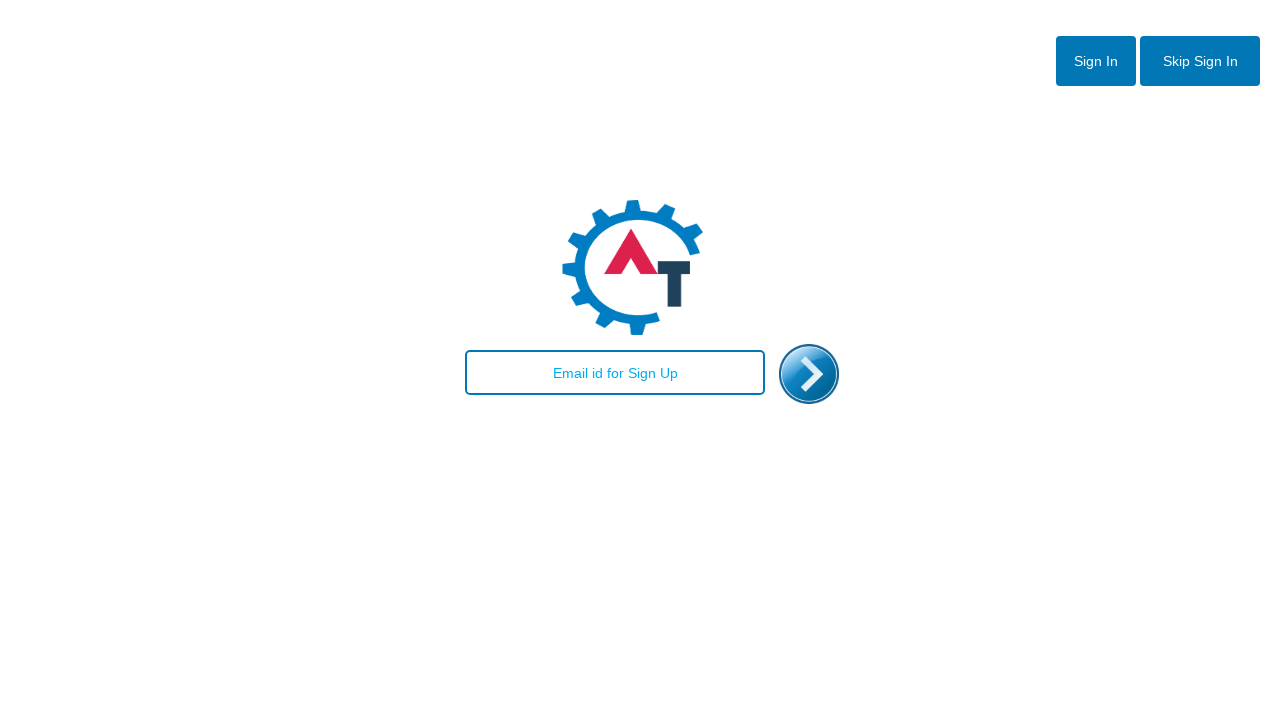

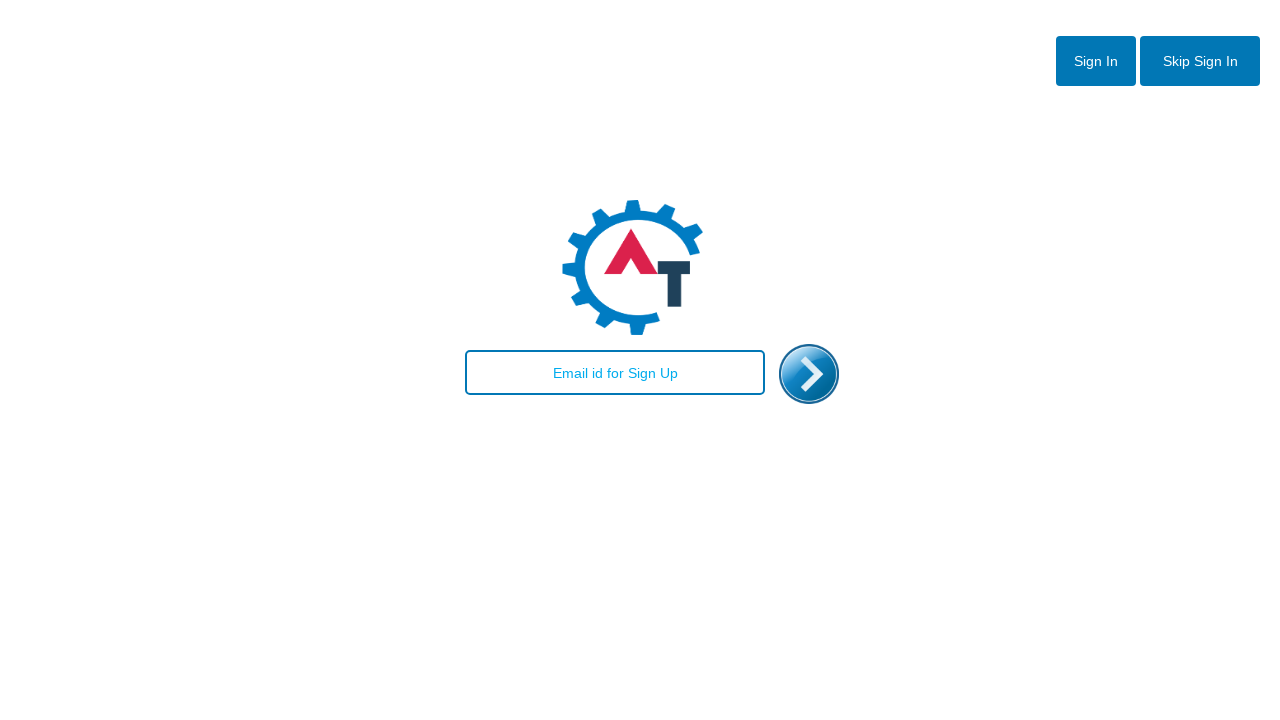